Tests clicking a primary button identified by class attribute and handling the resulting JavaScript alert dialog on the UI Testing Playground site.

Starting URL: http://uitestingplayground.com/classattr

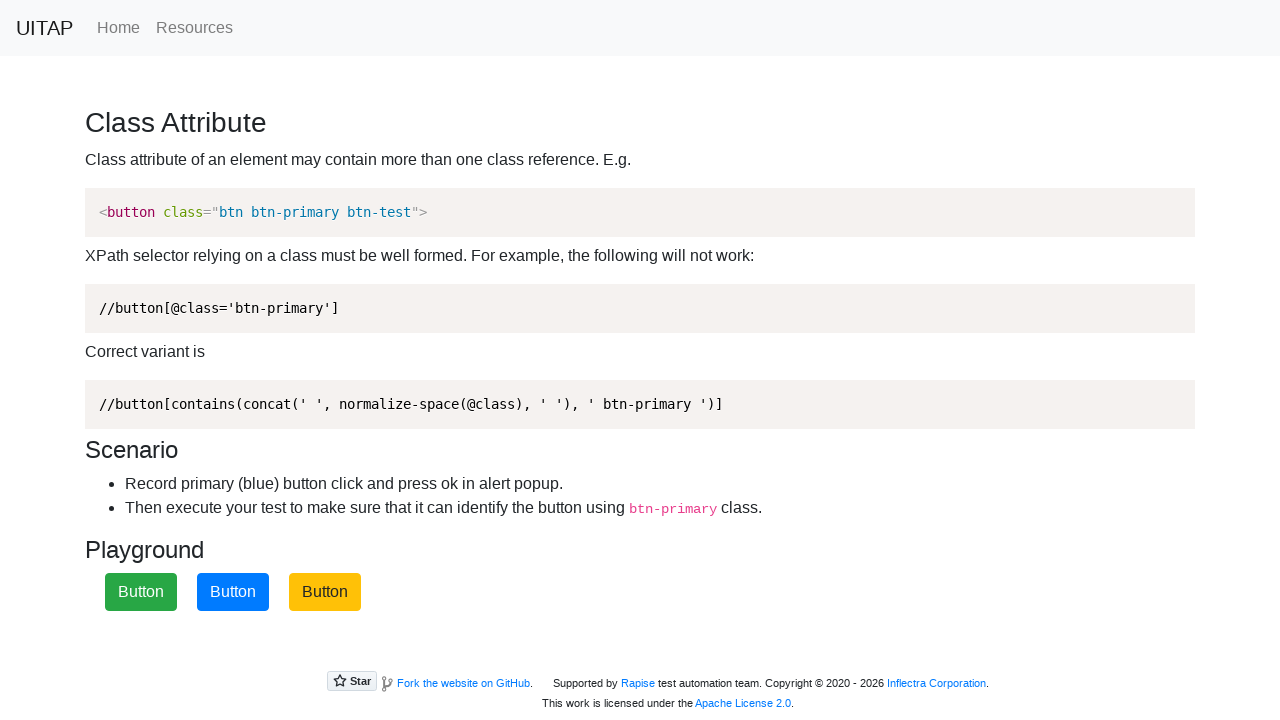

Navigated to UI Testing Playground classattr page
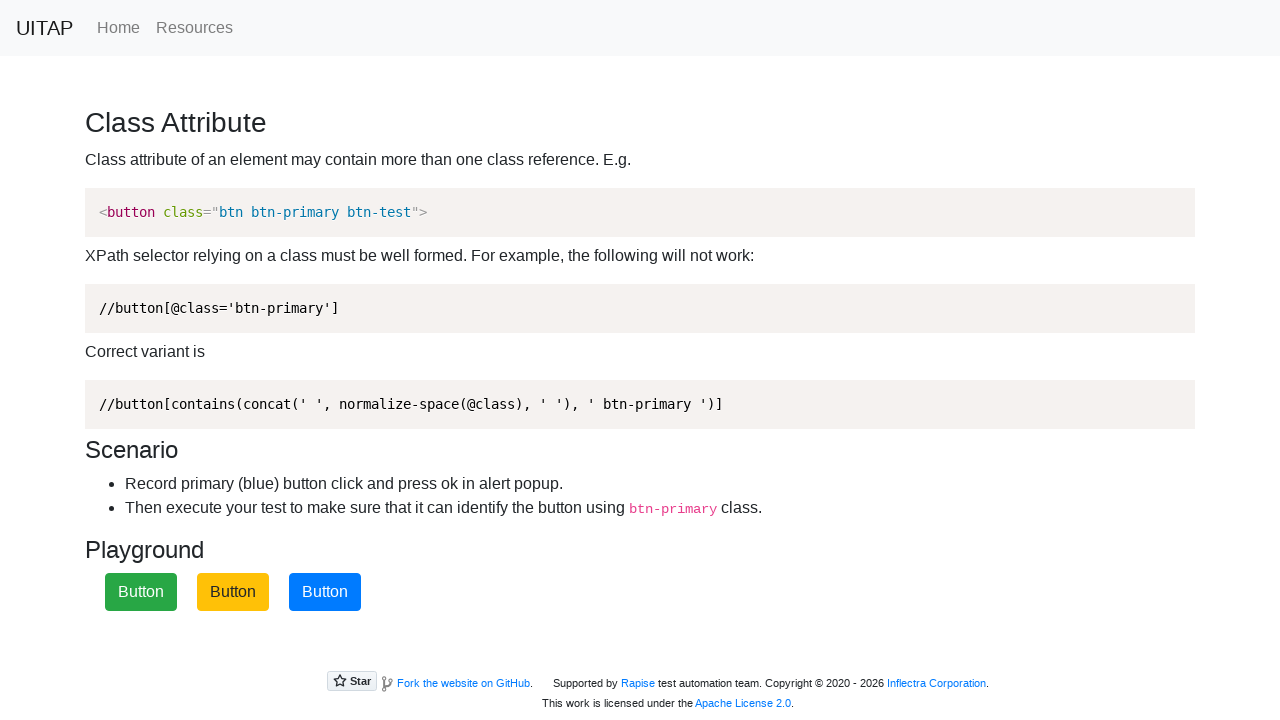

Clicked primary button identified by class attribute at (325, 592) on xpath=//button[contains(@class, 'btn-primary')]
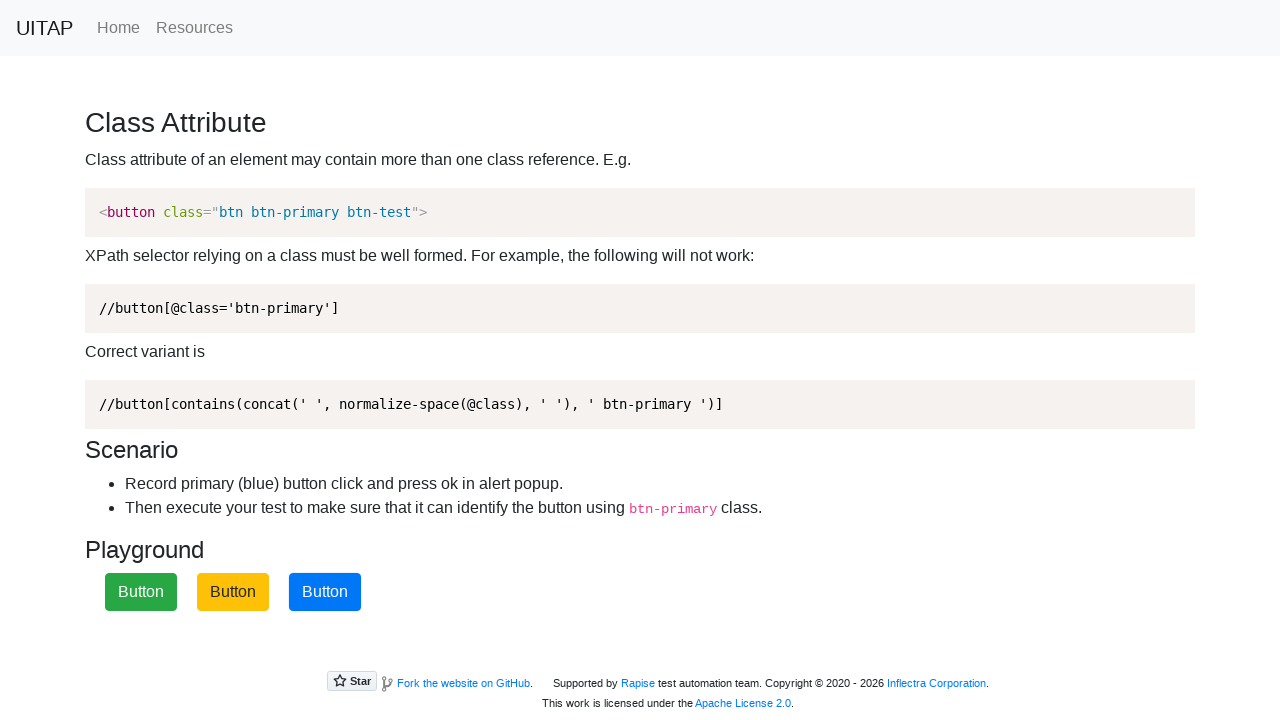

Set up dialog handler to accept alerts
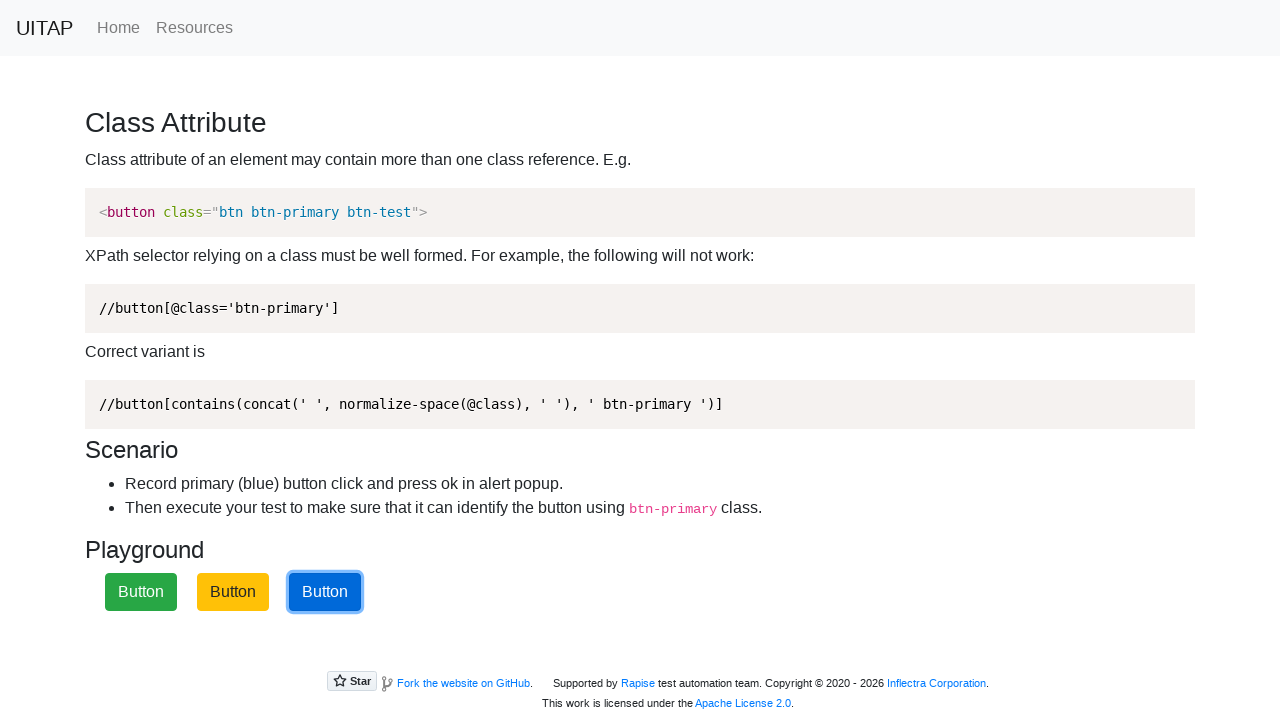

Clicked primary button again to trigger alert dialog at (325, 592) on xpath=//button[contains(@class, 'btn-primary')]
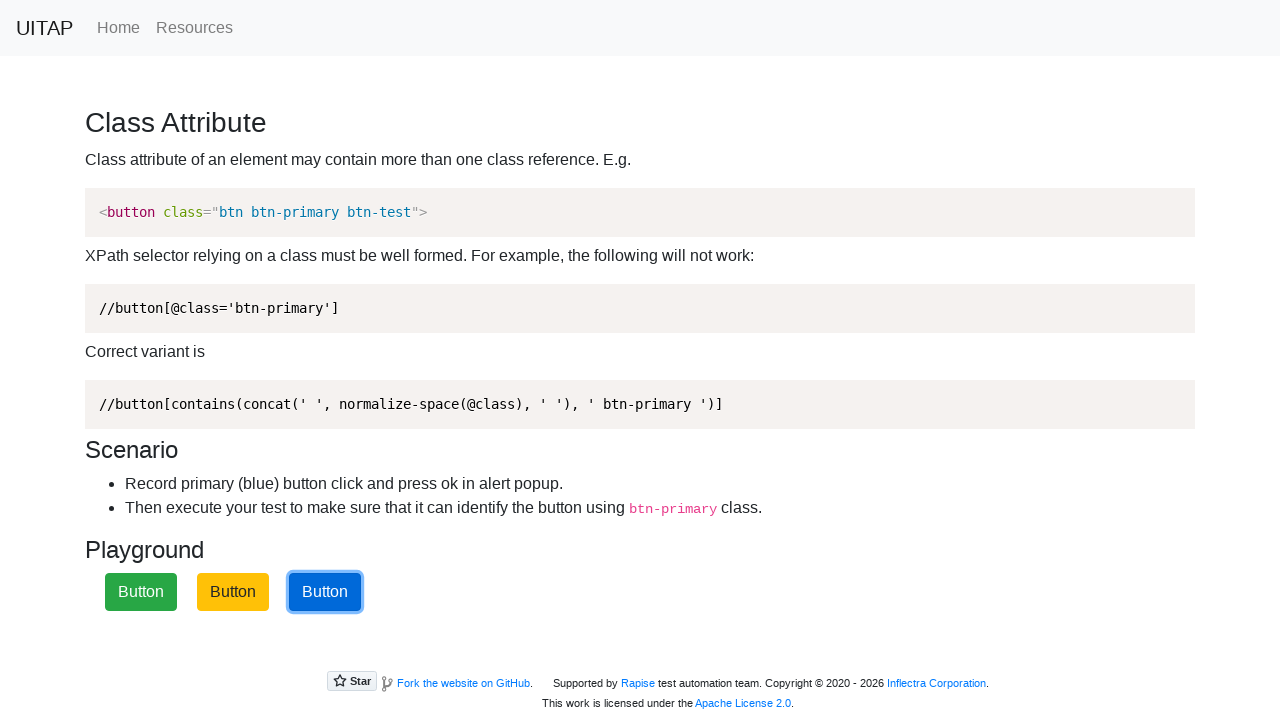

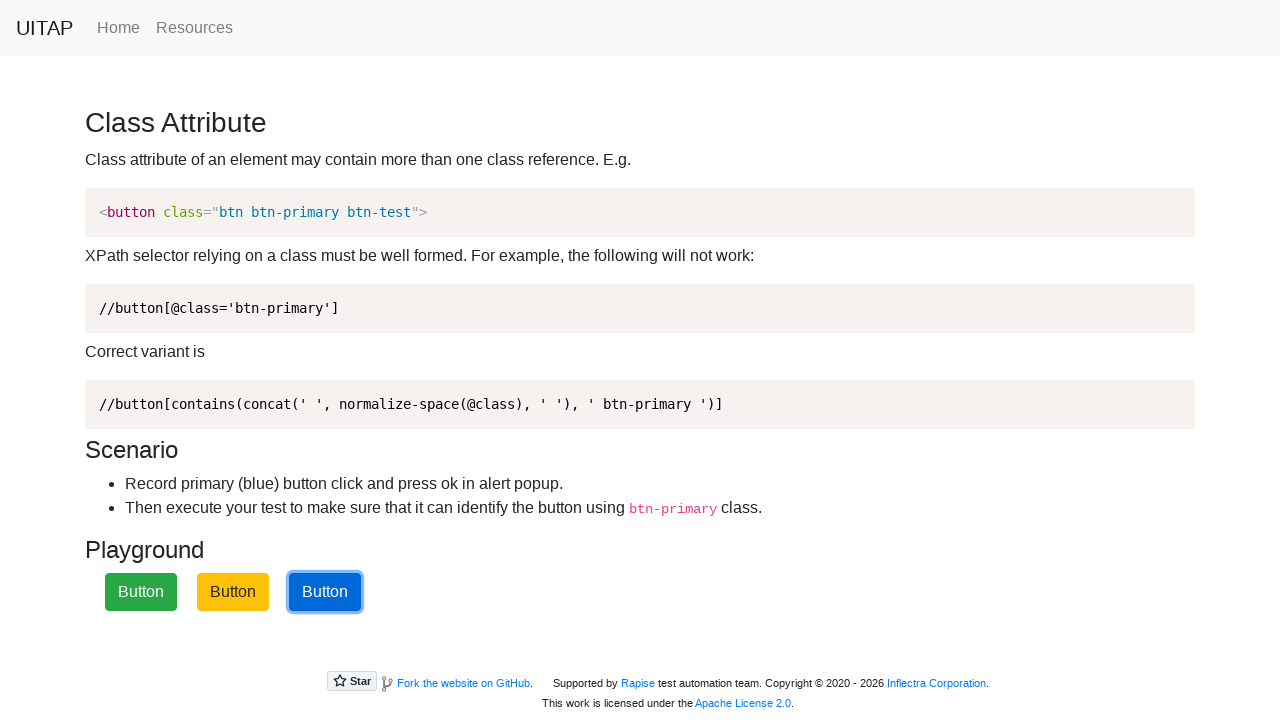